Tests click and hold functionality by holding down on an element and verifying it becomes focused

Starting URL: https://selenium.dev/selenium/web/mouse_interaction.html

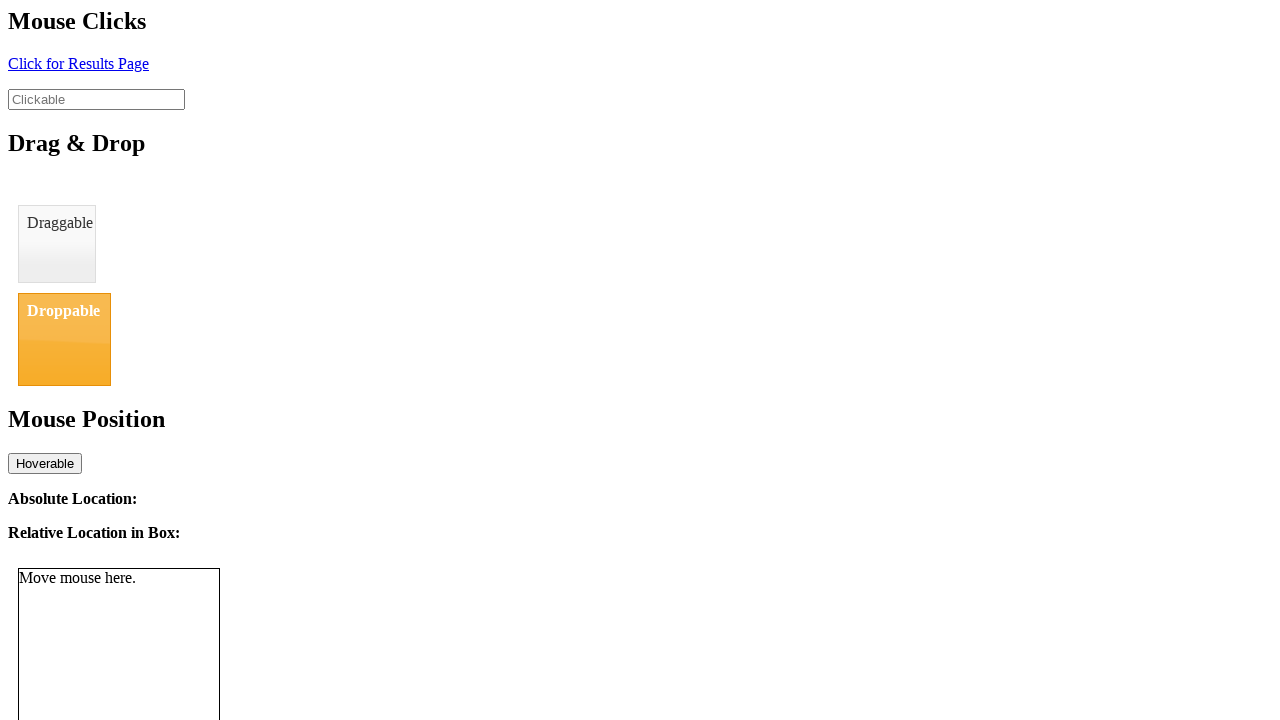

Navigated to mouse interaction test page
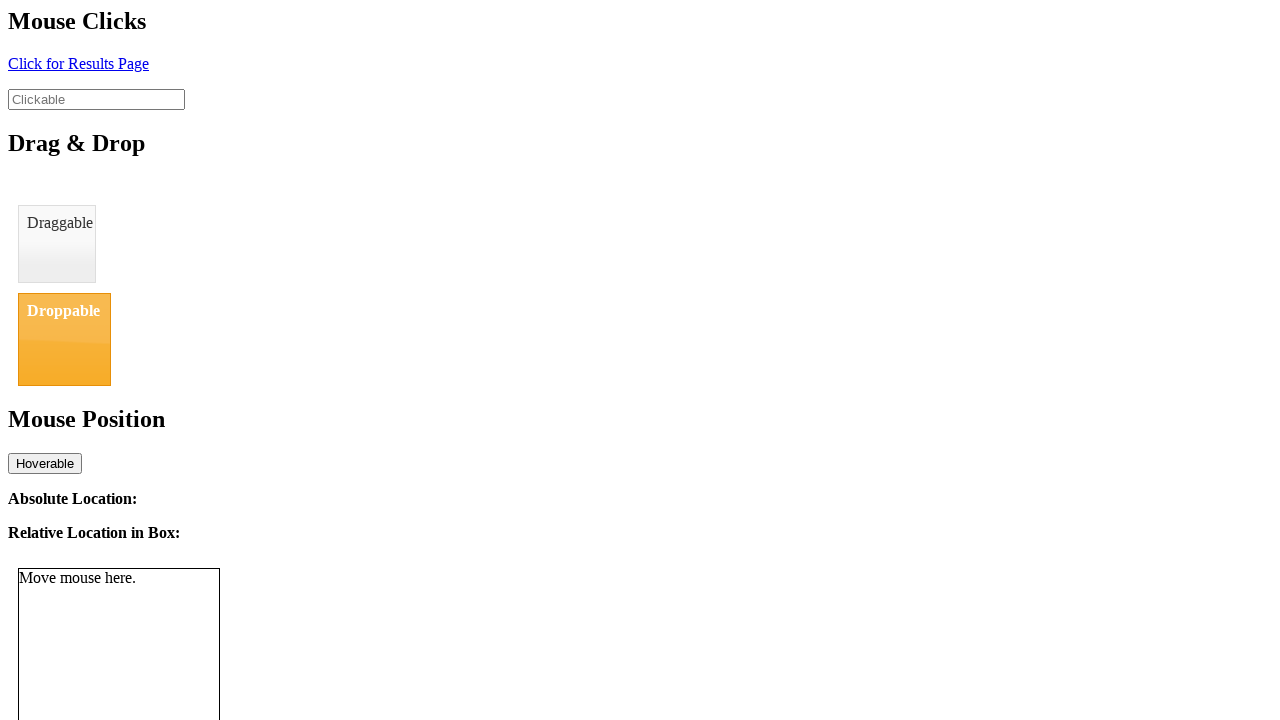

Performed click and hold (500ms delay) on clickable element at (96, 99) on #clickable
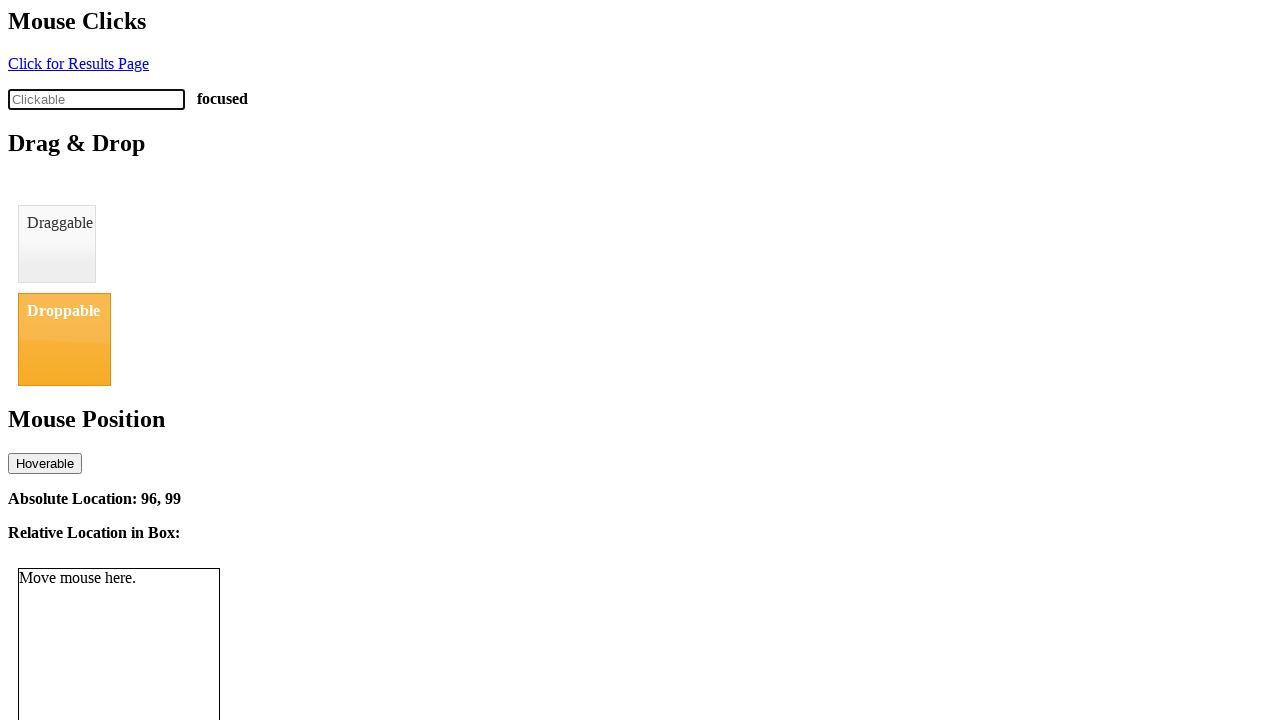

Verified element became focused after click and hold
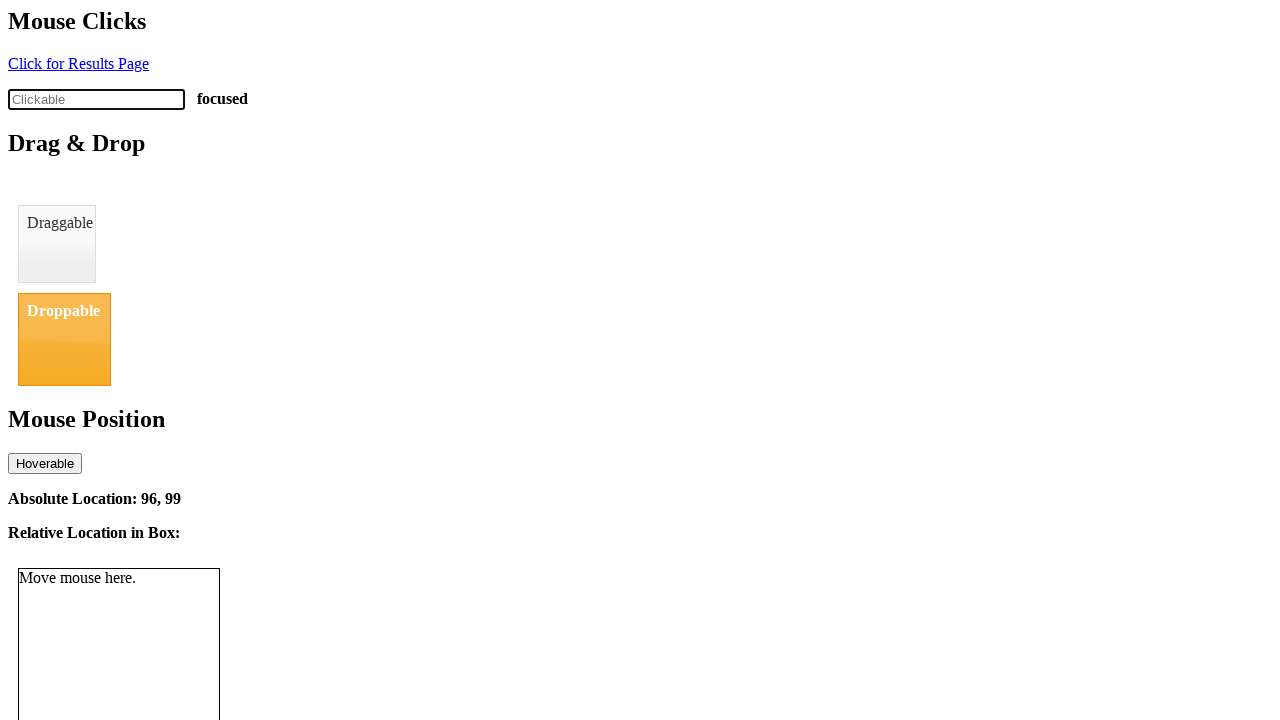

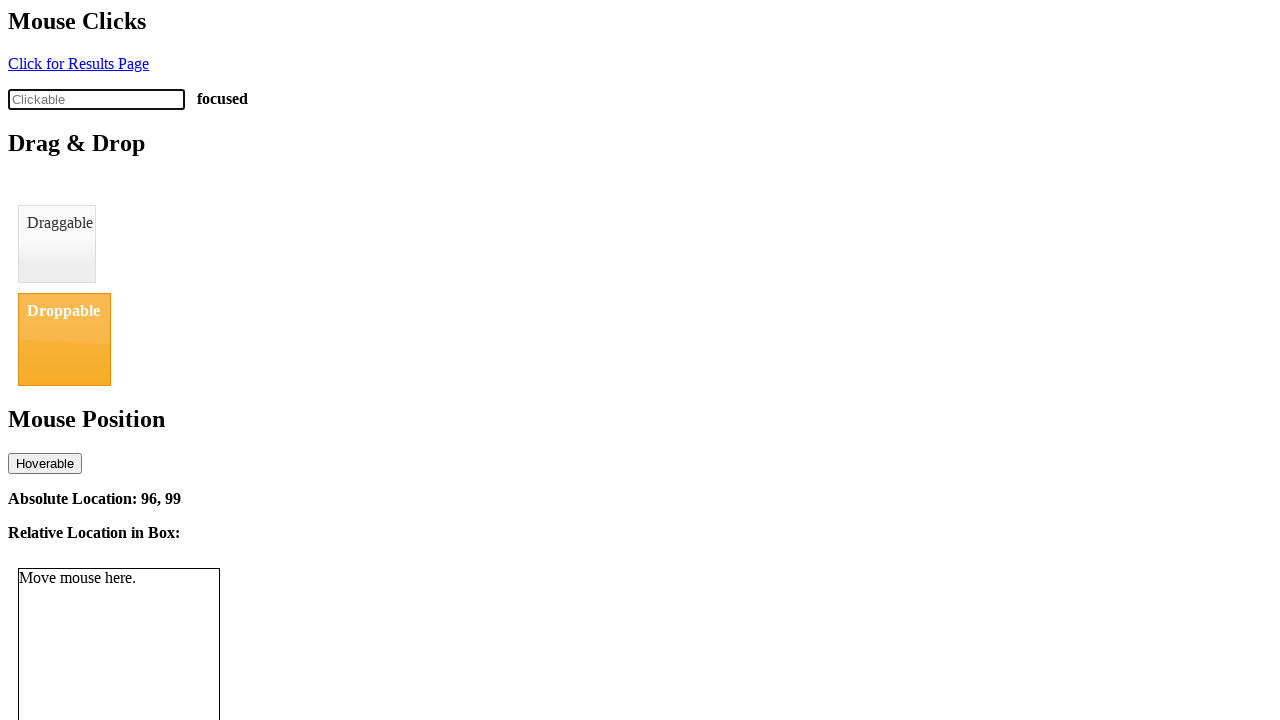